Navigates to the Python.org website and clicks a submit button element

Starting URL: https://www.python.org

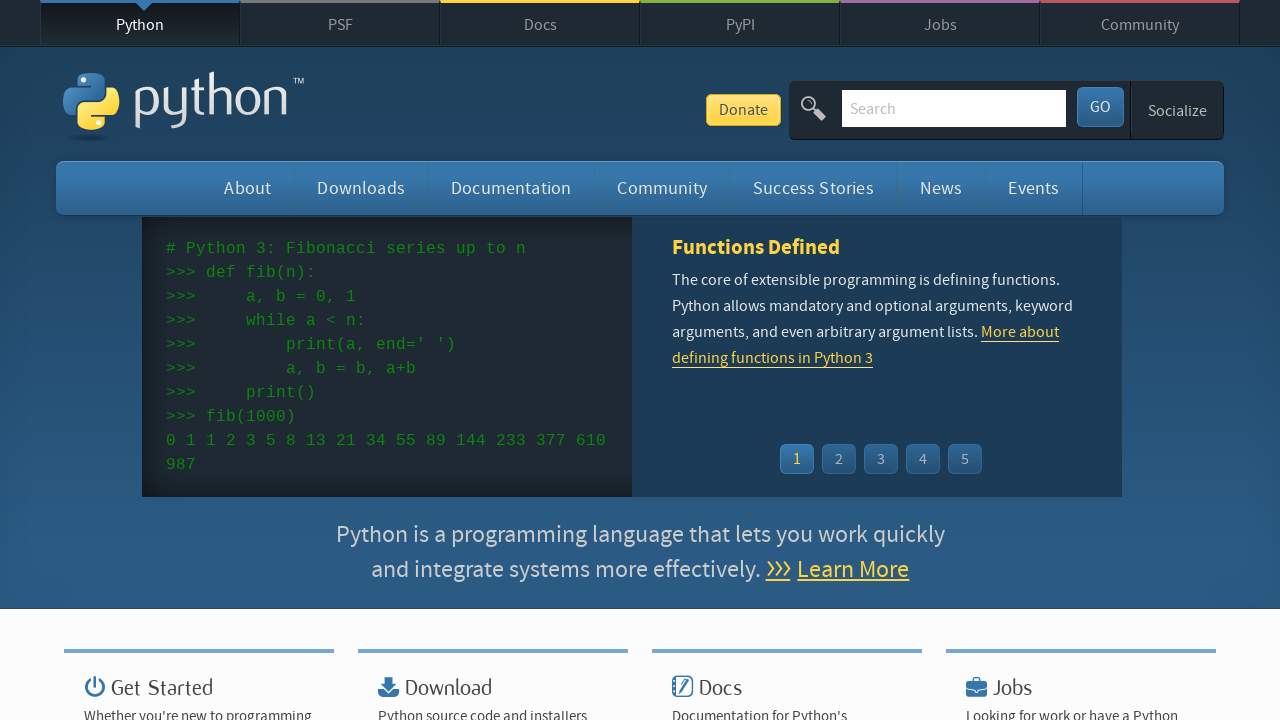

Navigated to Python.org website
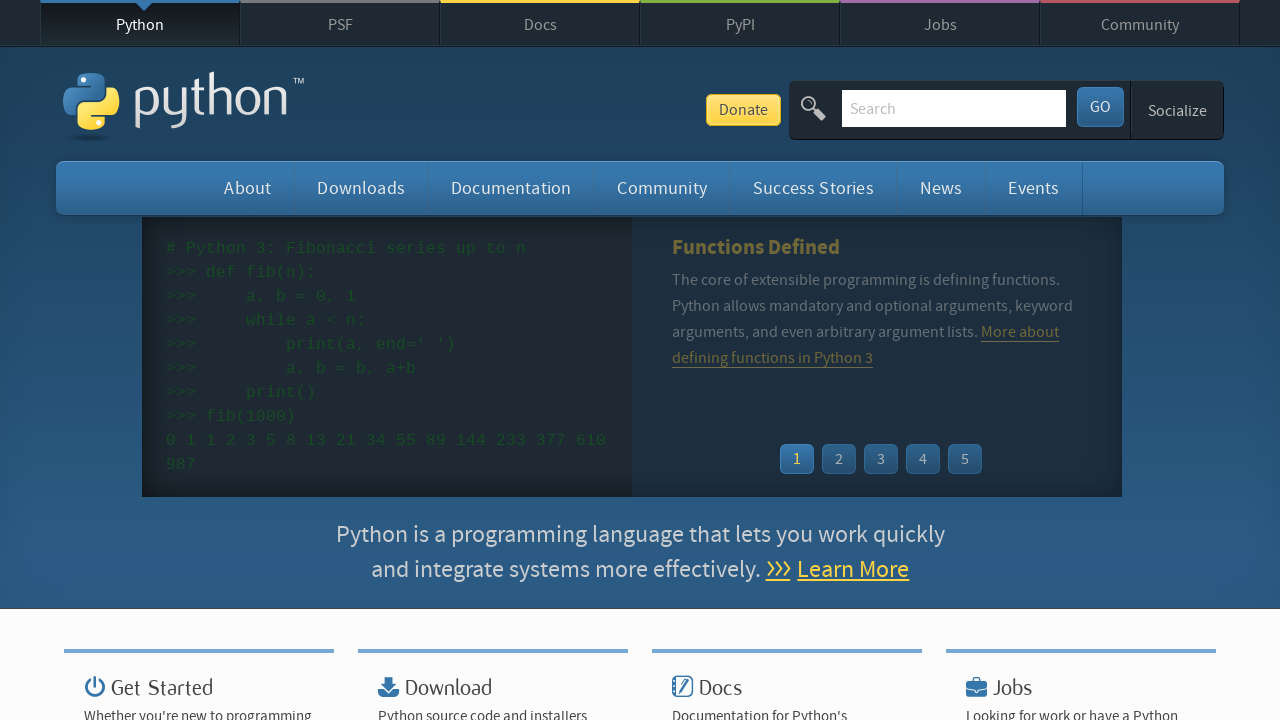

Clicked the submit button at (1100, 107) on #submit
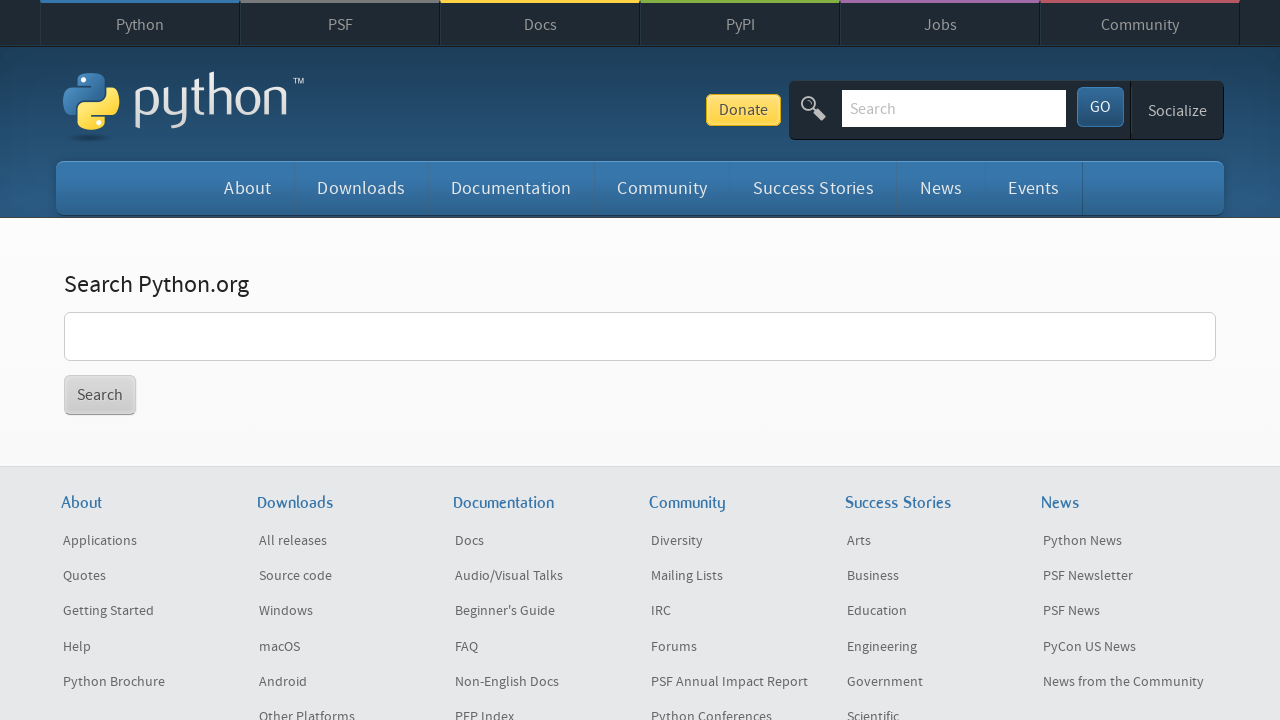

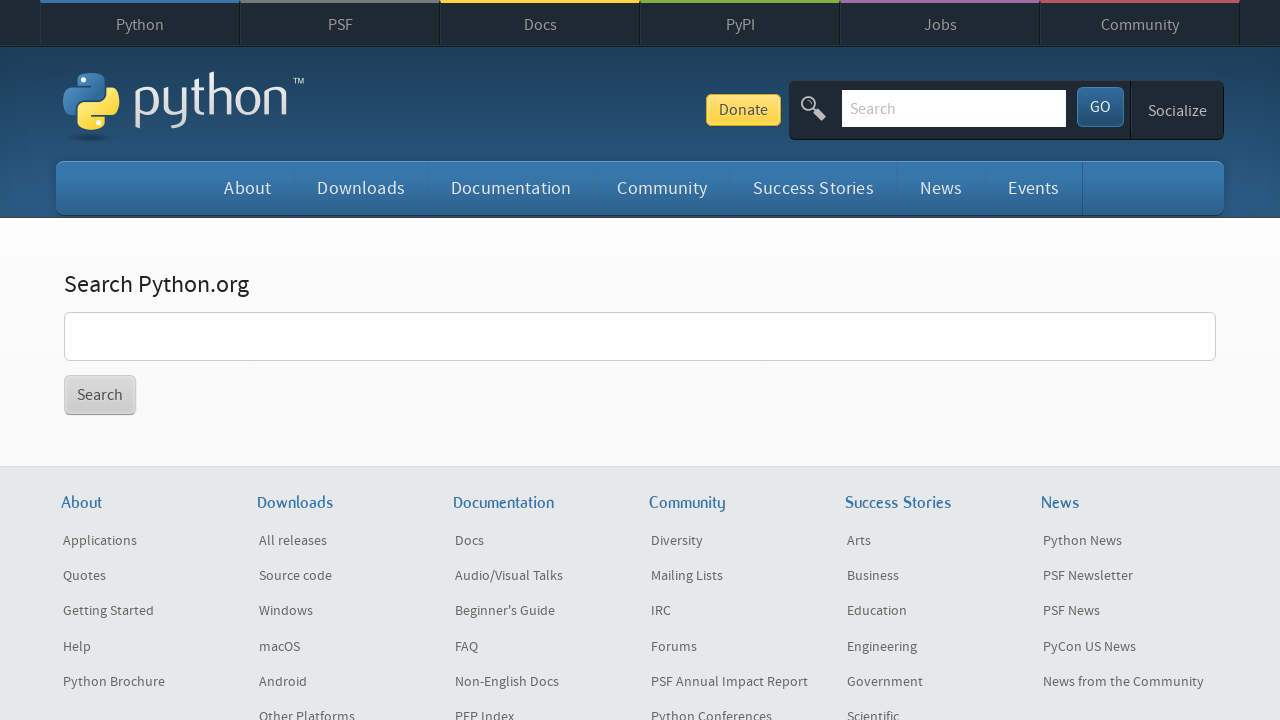